Tests JavaScript alert handling by clicking a button that triggers a JS alert and then accepting/dismissing the alert dialog

Starting URL: https://the-internet.herokuapp.com/javascript_alerts

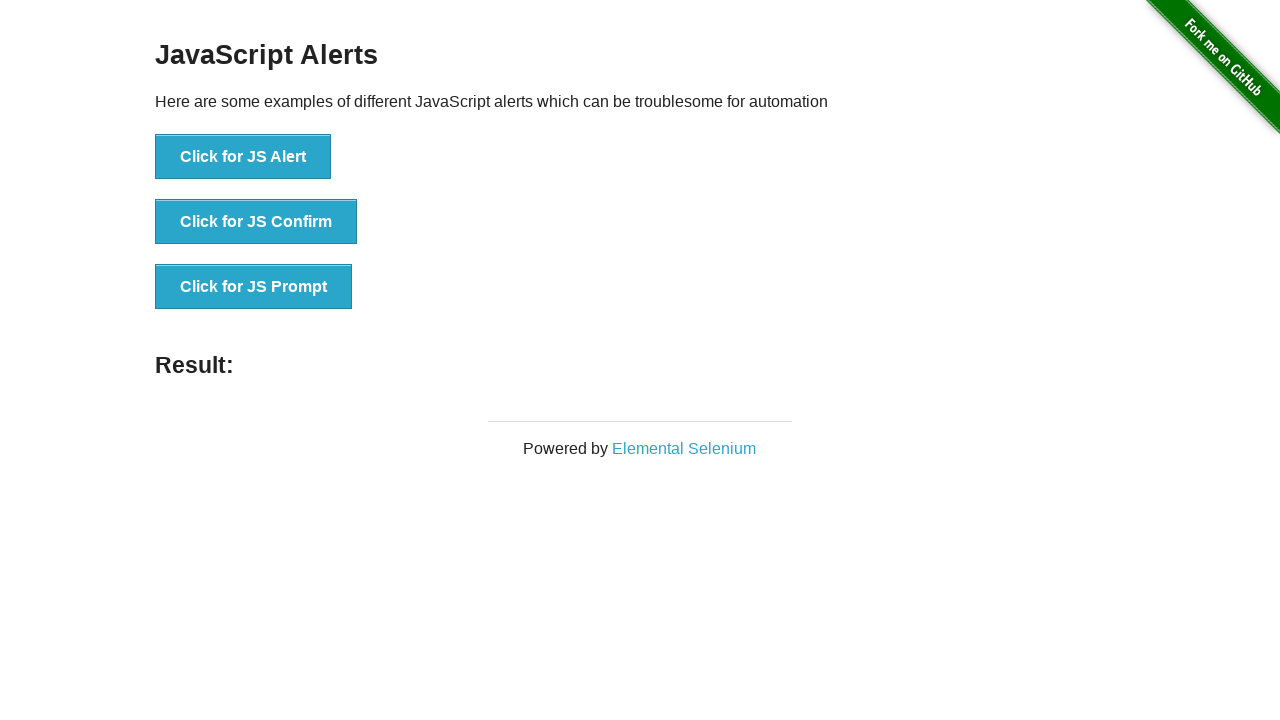

Clicked 'Click for JS Alert' button to trigger JavaScript alert at (243, 157) on xpath=//*[text()='Click for JS Alert']
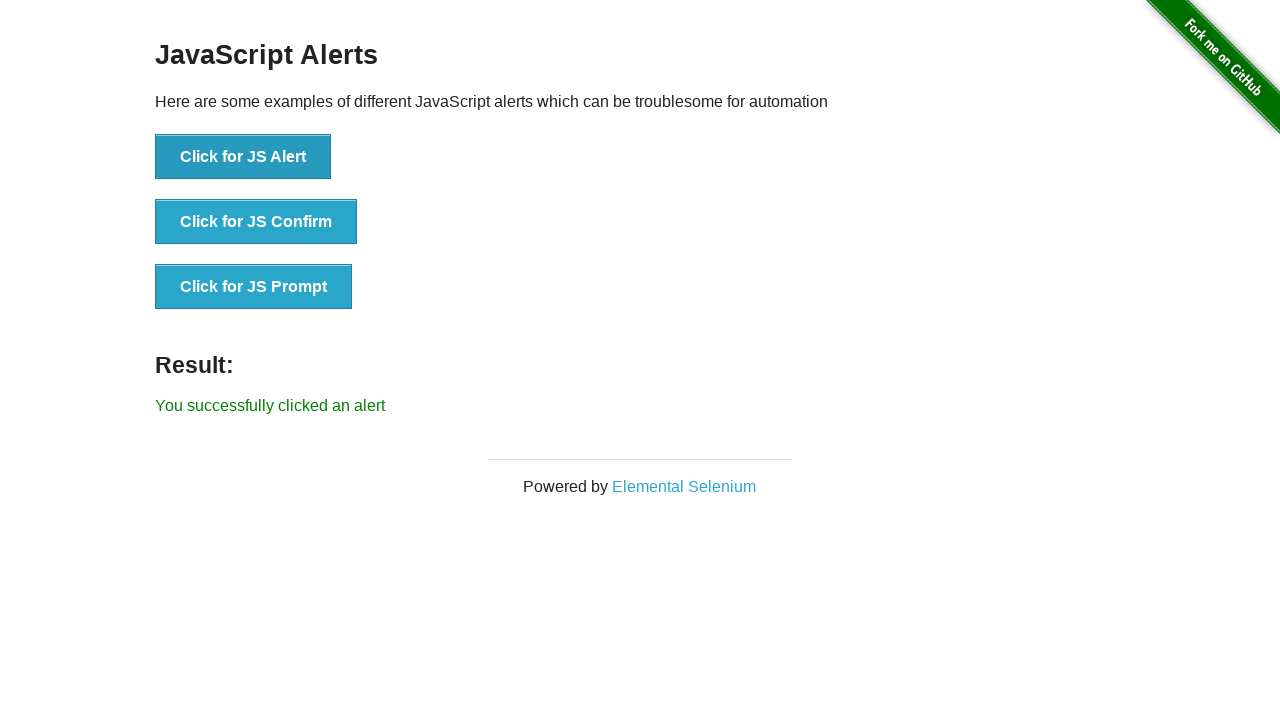

Set up dialog handler to accept JavaScript alerts
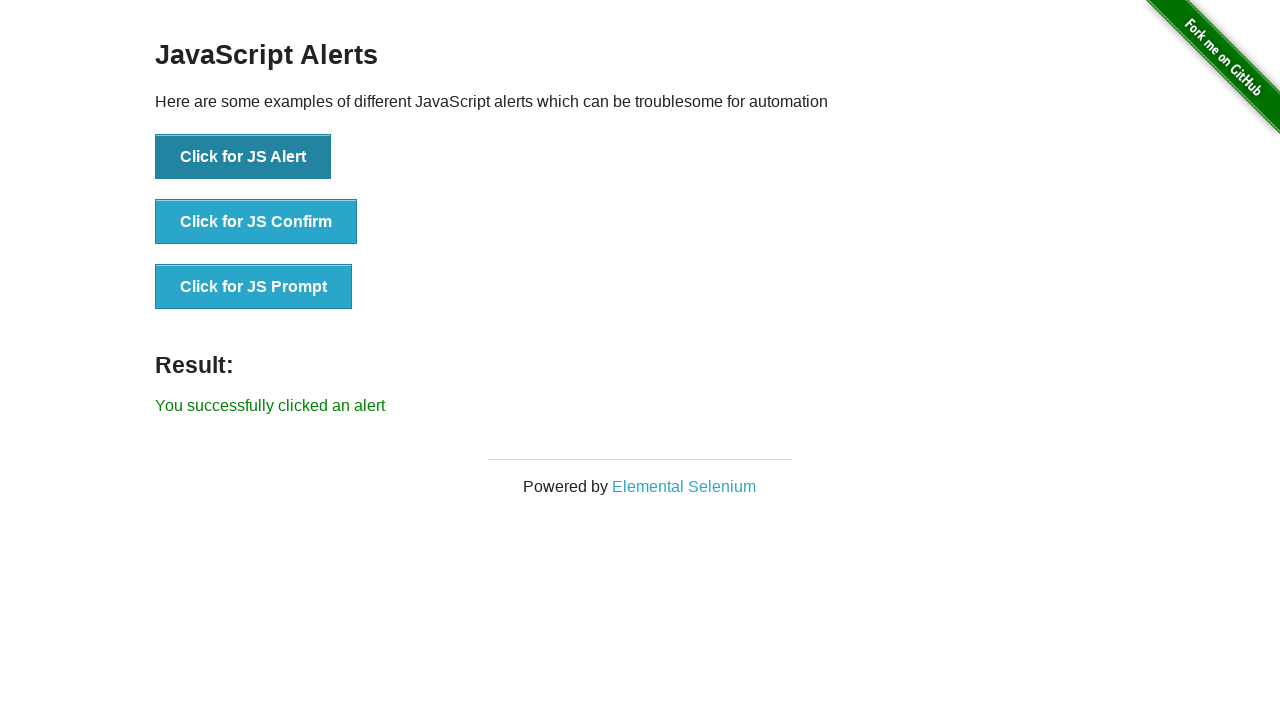

Waited 1 second for alert dialog to be processed and dismissed
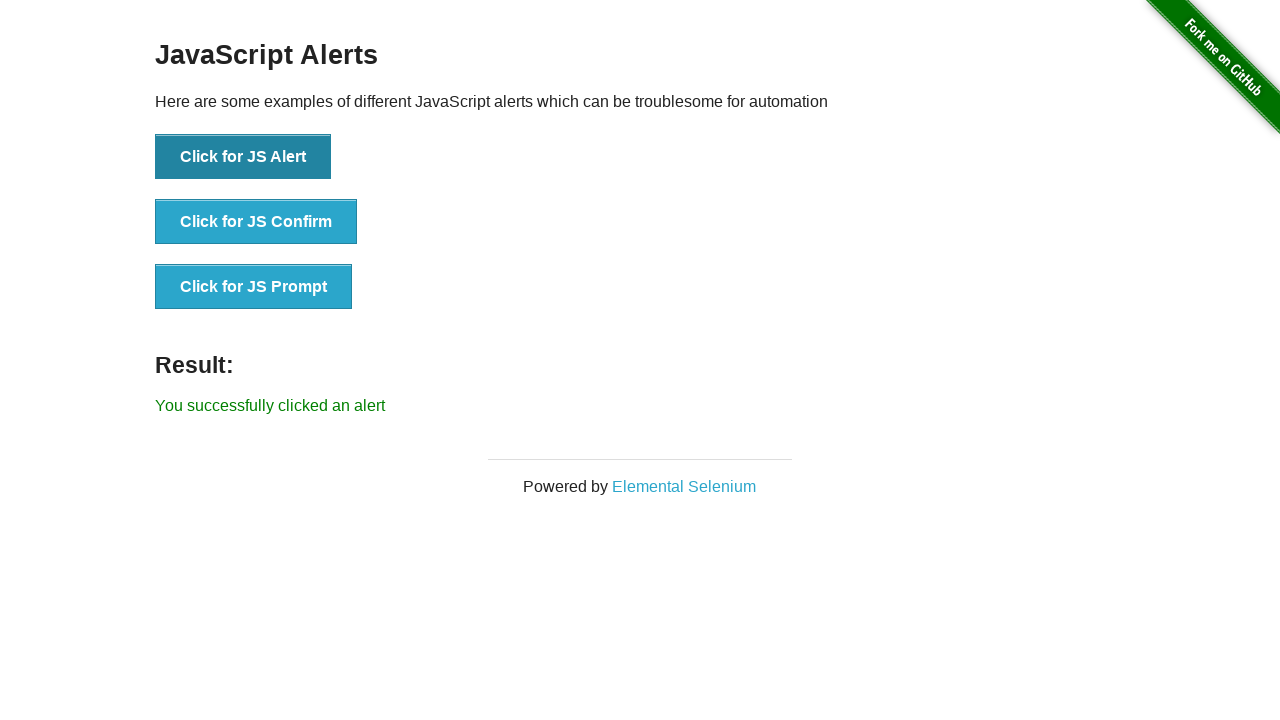

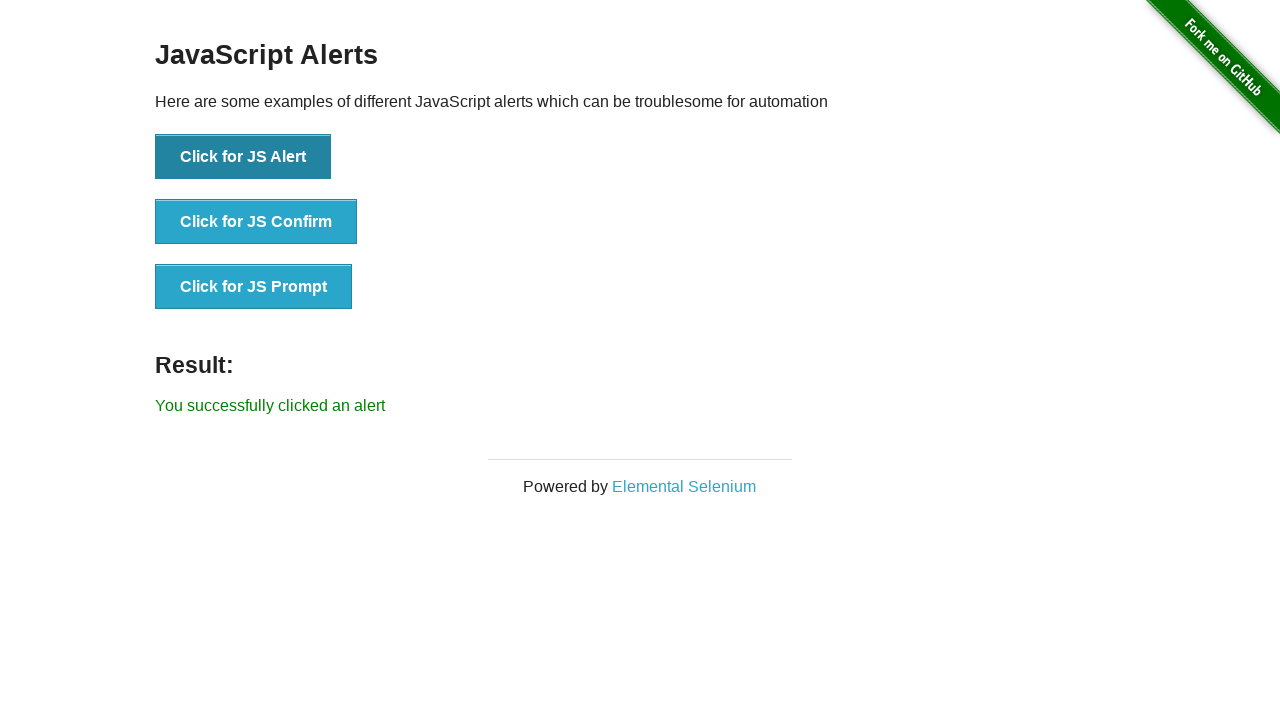